Navigates to the Automation Testing website and maximizes the browser window to verify the page loads correctly.

Starting URL: https://www.automationtesting.co.uk

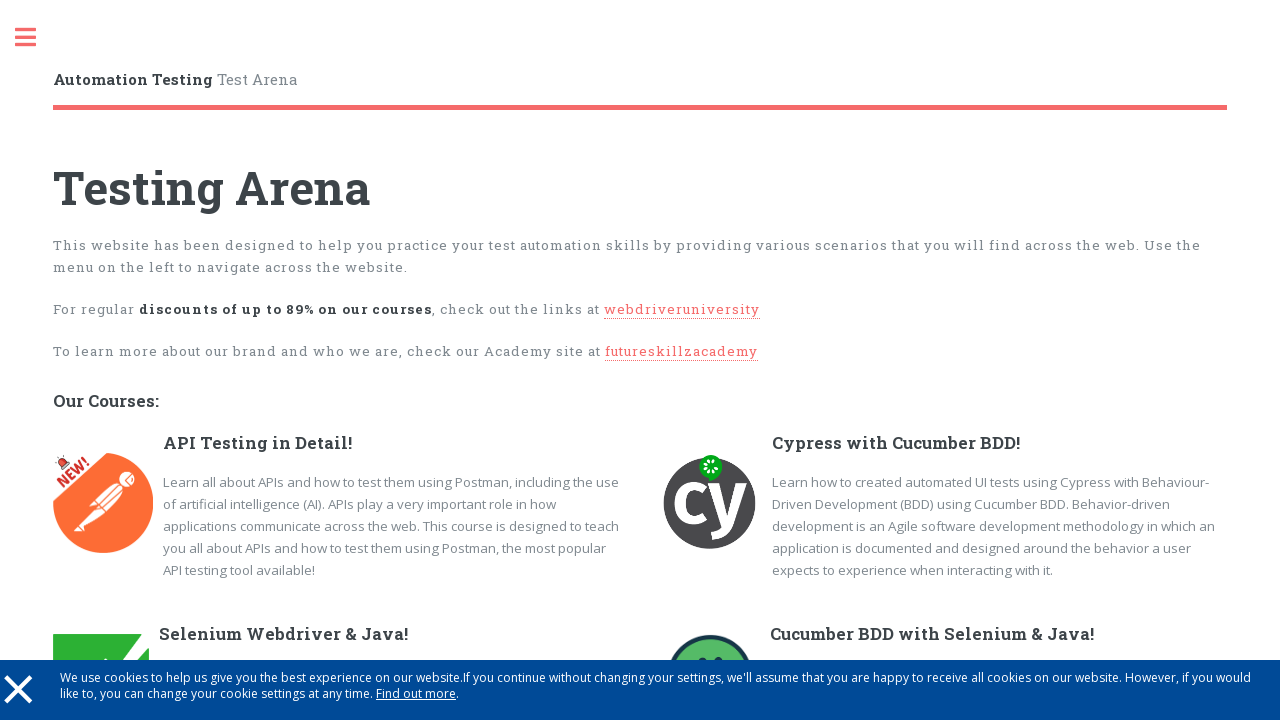

Navigated to Automation Testing website
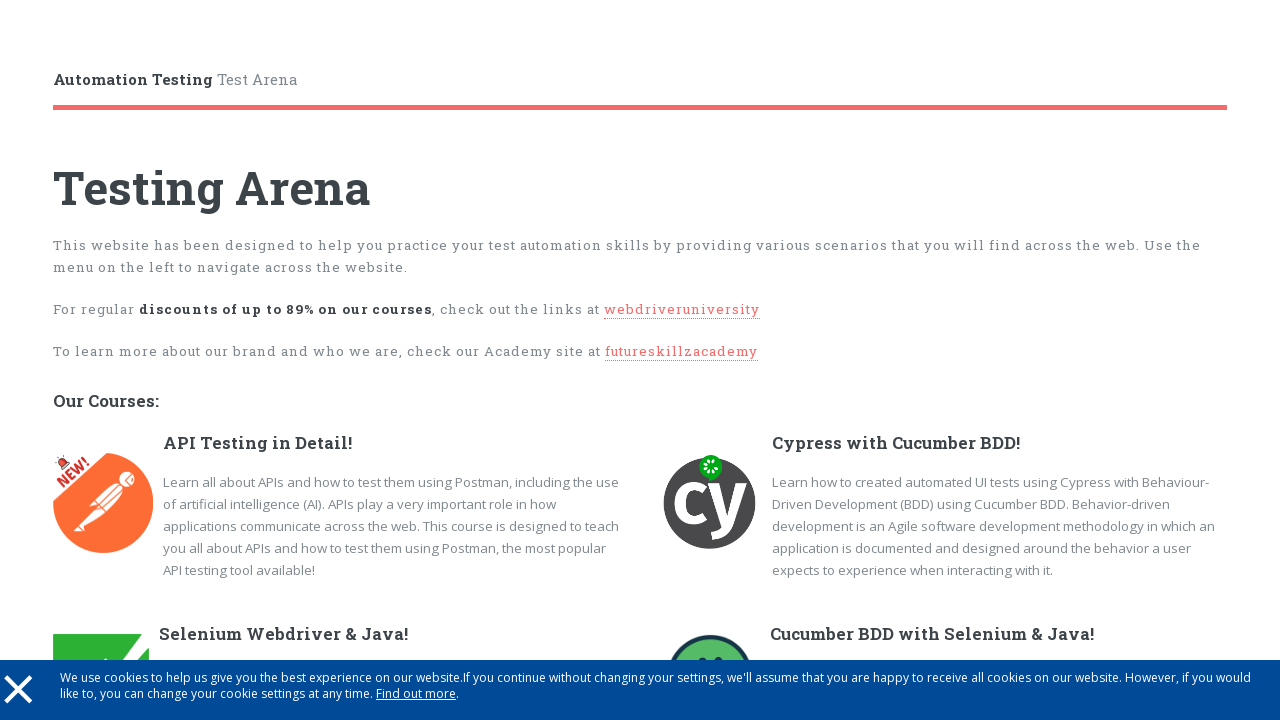

Maximized browser window to 1920x1080
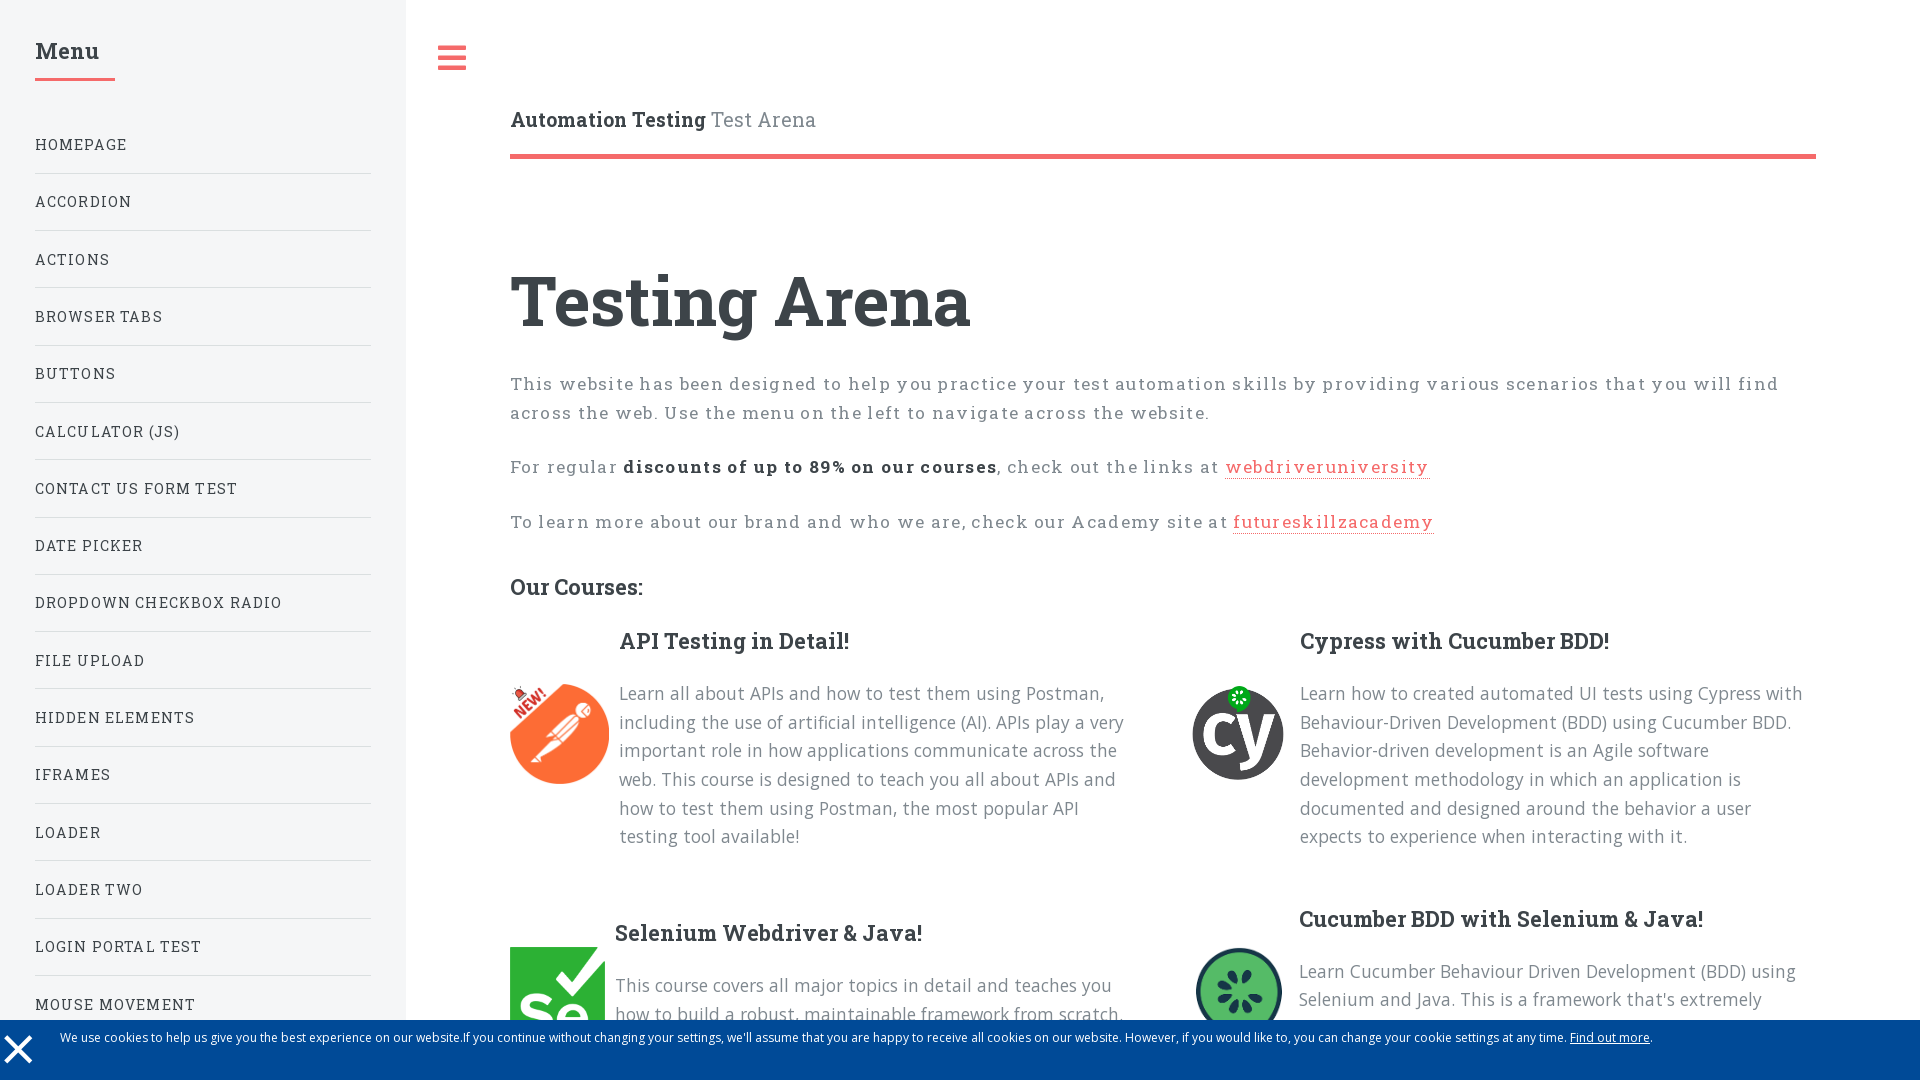

Page fully loaded and DOM content ready
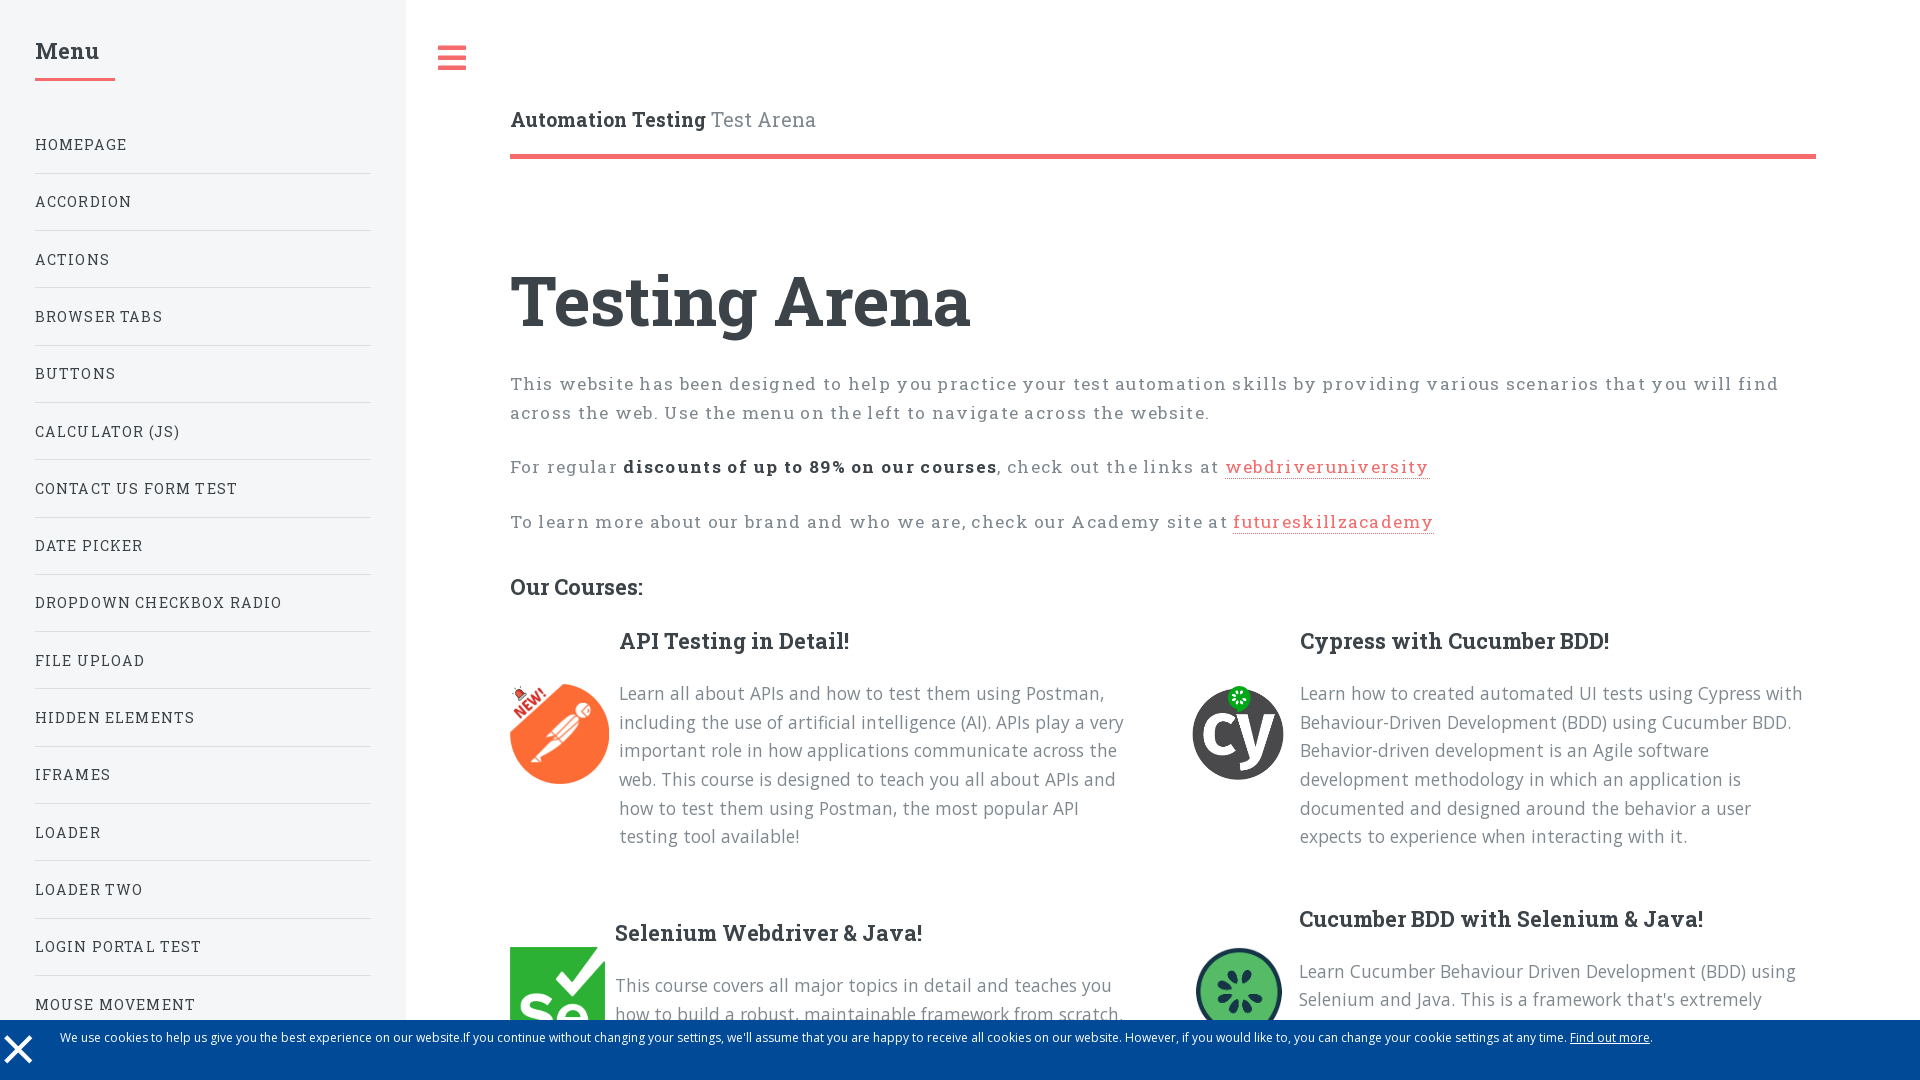

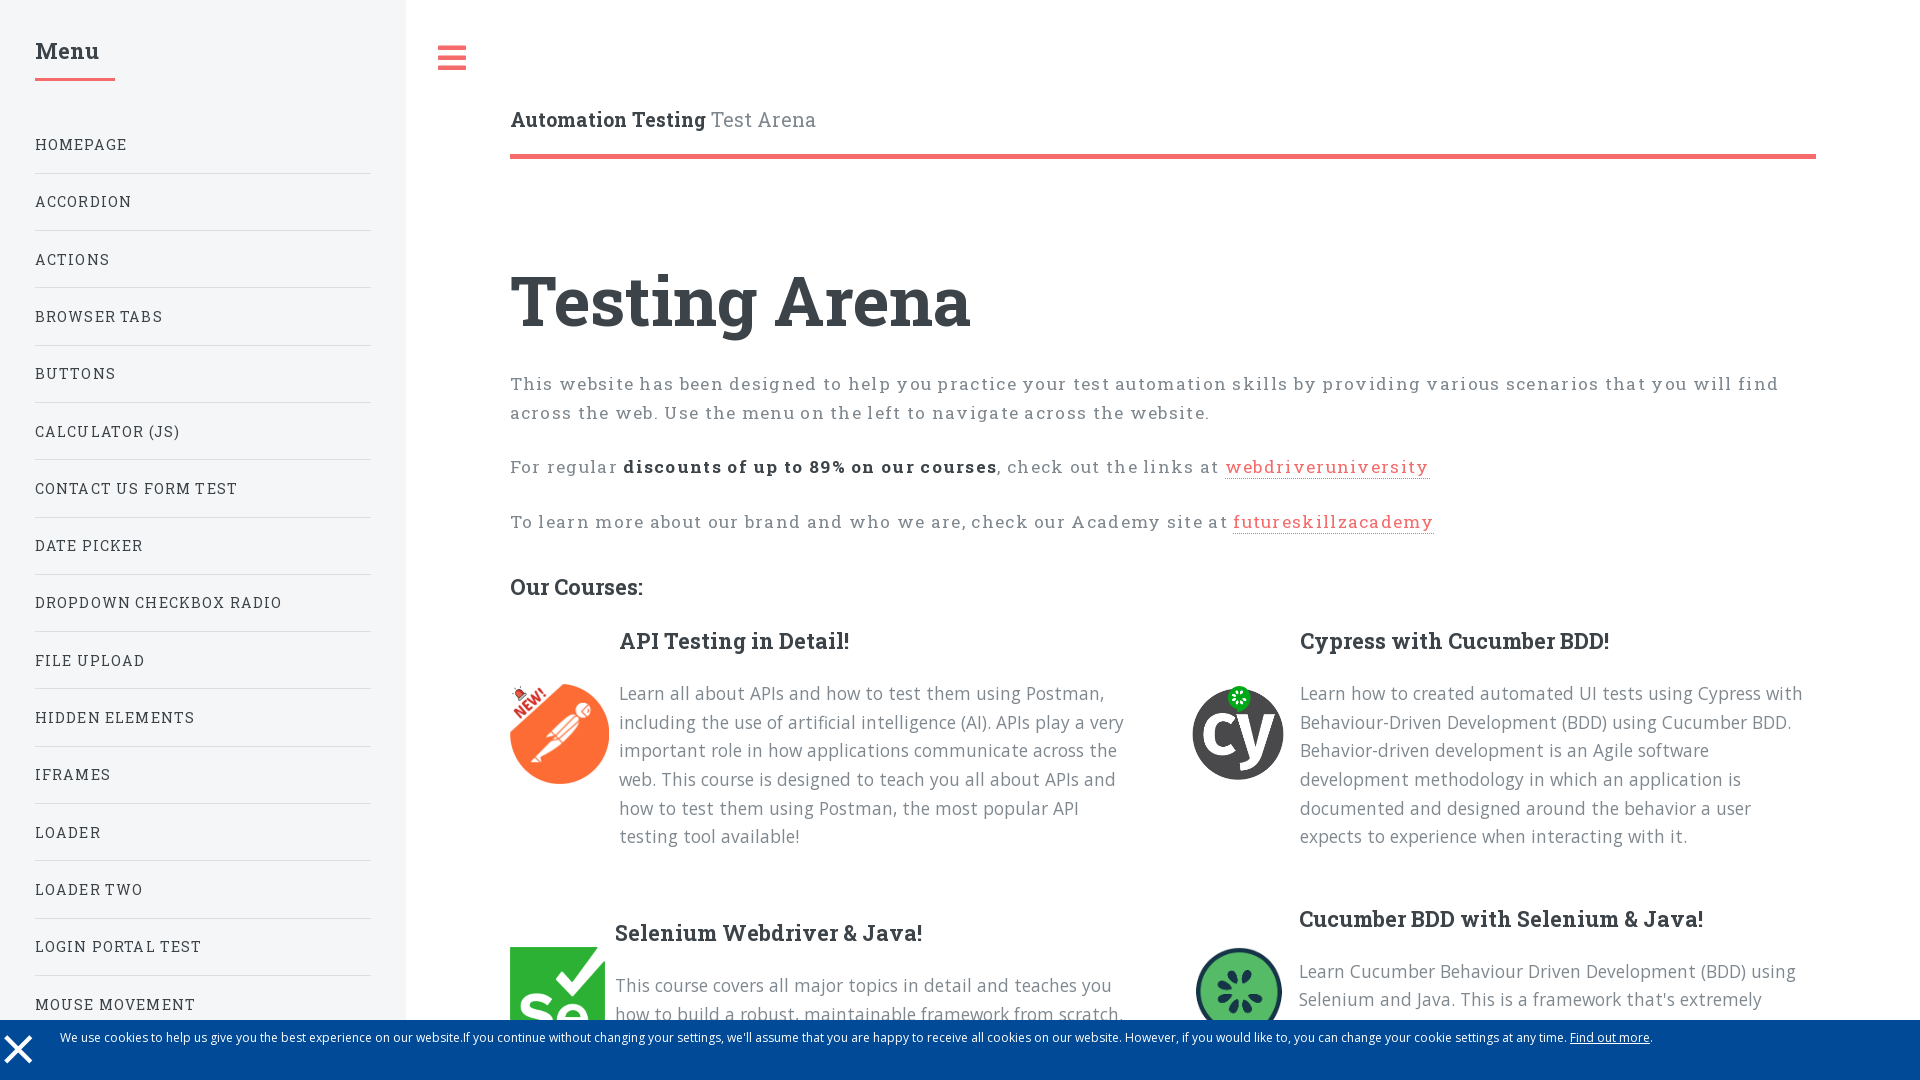